Tests adding a single element by clicking the Add/Remove Elements link, clicking the Add Element button, and verifying a Delete button appears

Starting URL: https://the-internet.herokuapp.com/

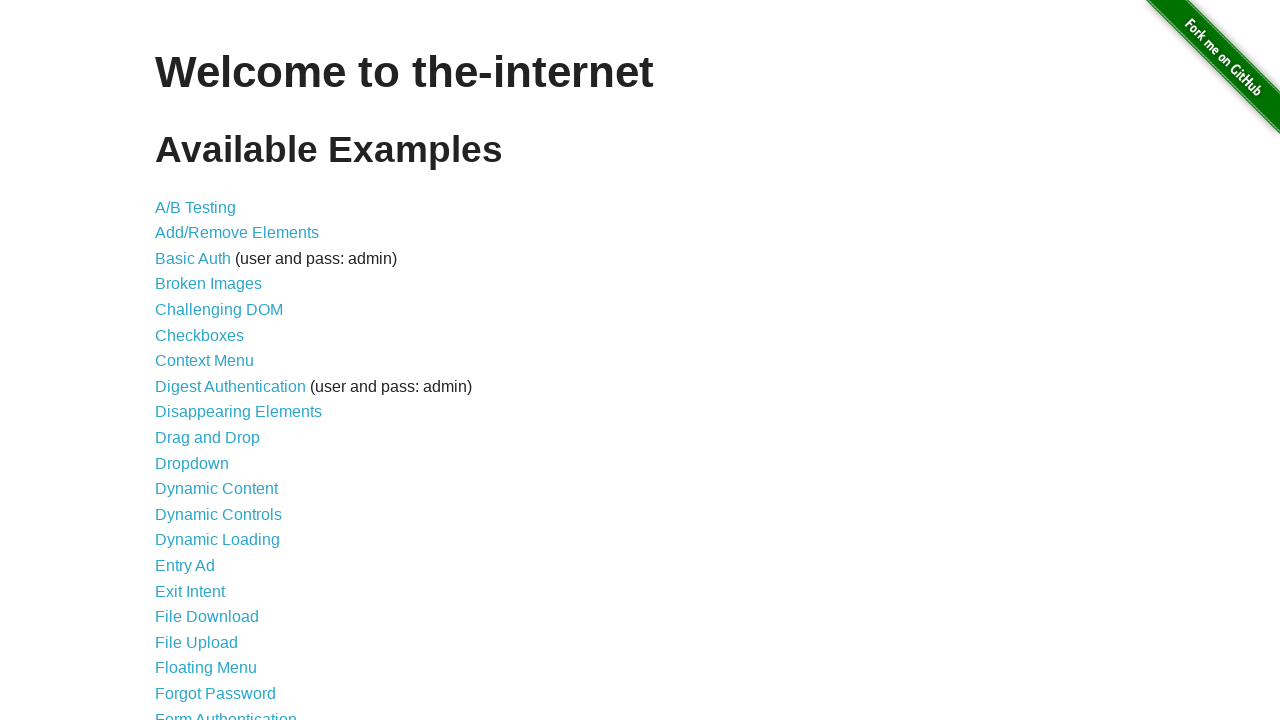

Clicked Add/Remove Elements link from homepage at (237, 233) on a[href='/add_remove_elements/']
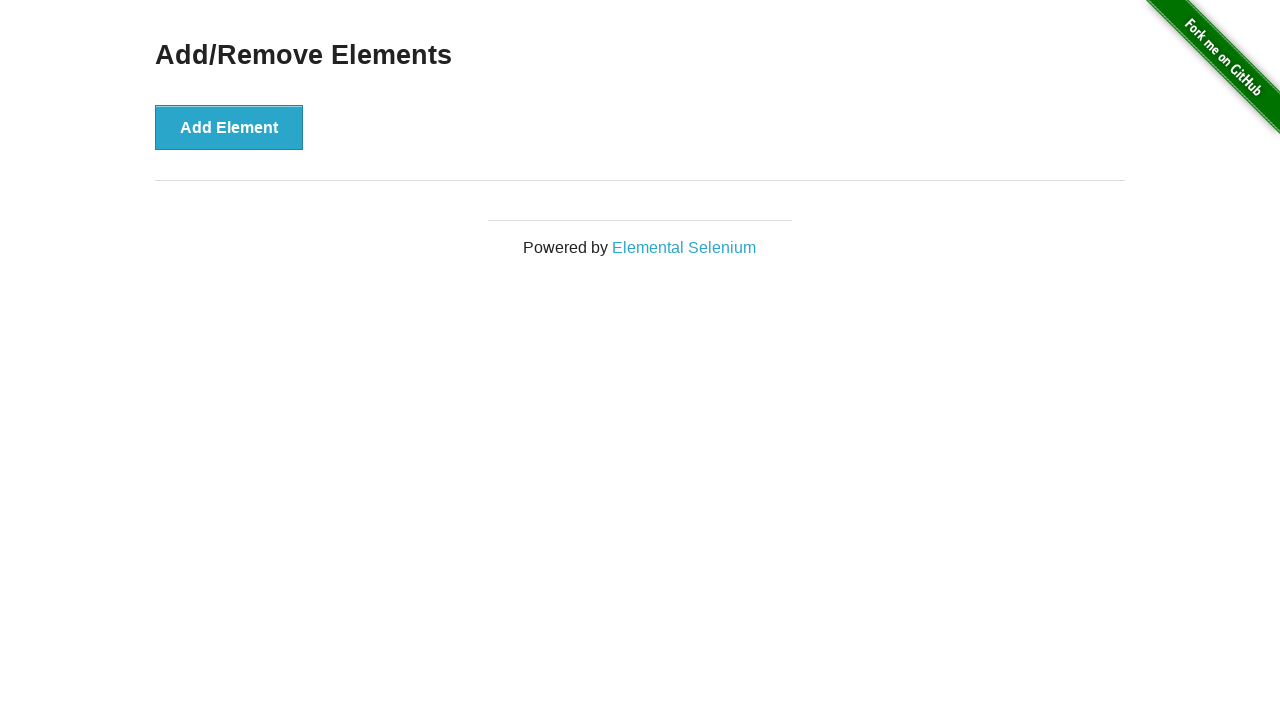

Add Element button loaded on page
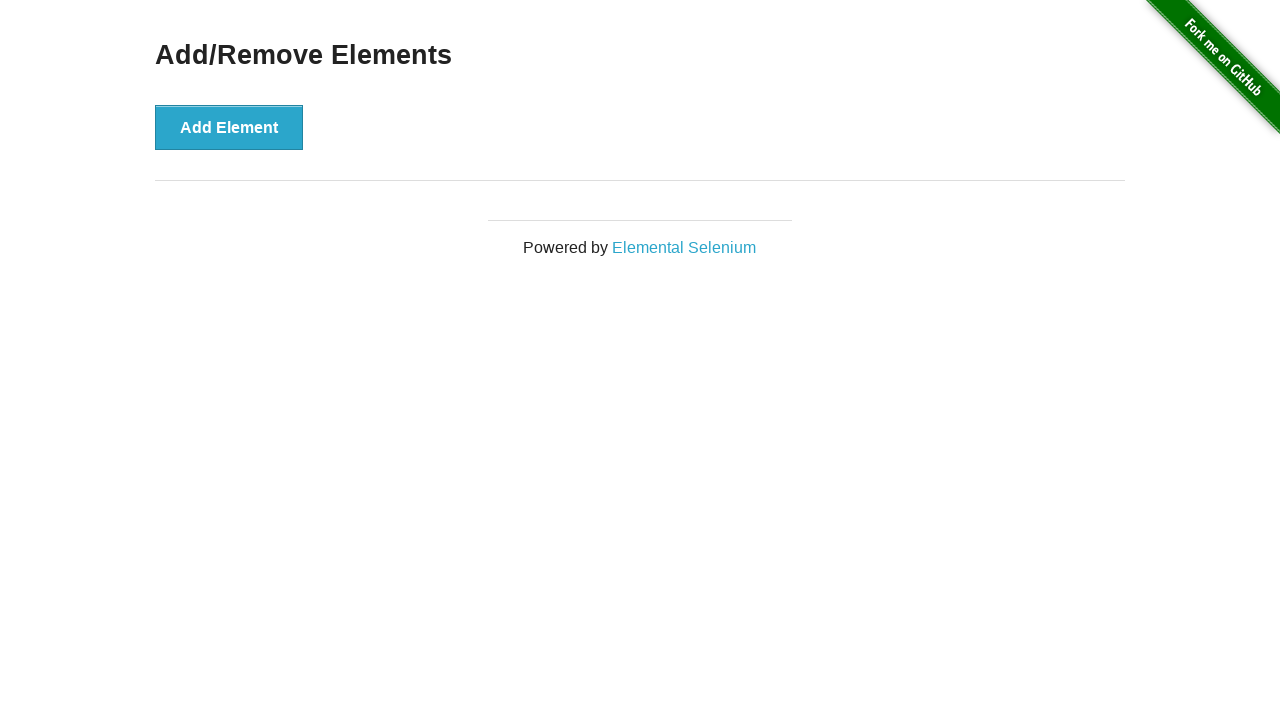

Clicked Add Element button at (229, 127) on button[onclick='addElement()']
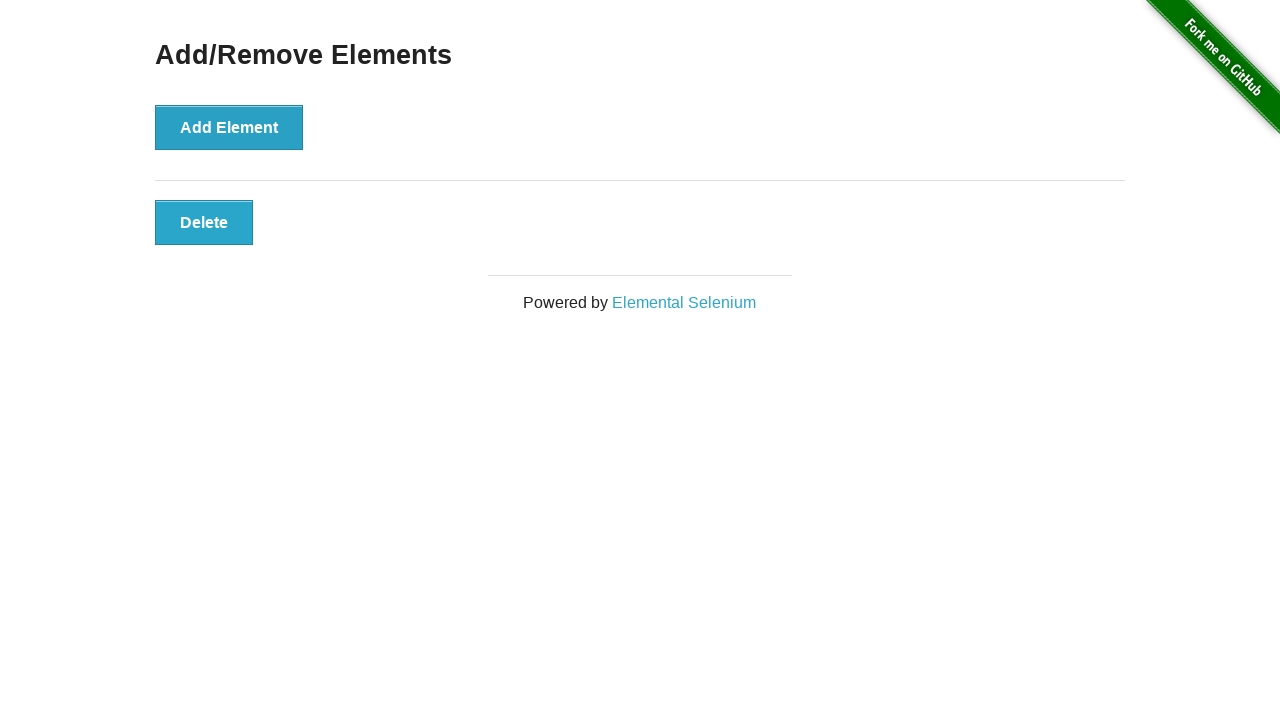

Delete button appeared after adding element
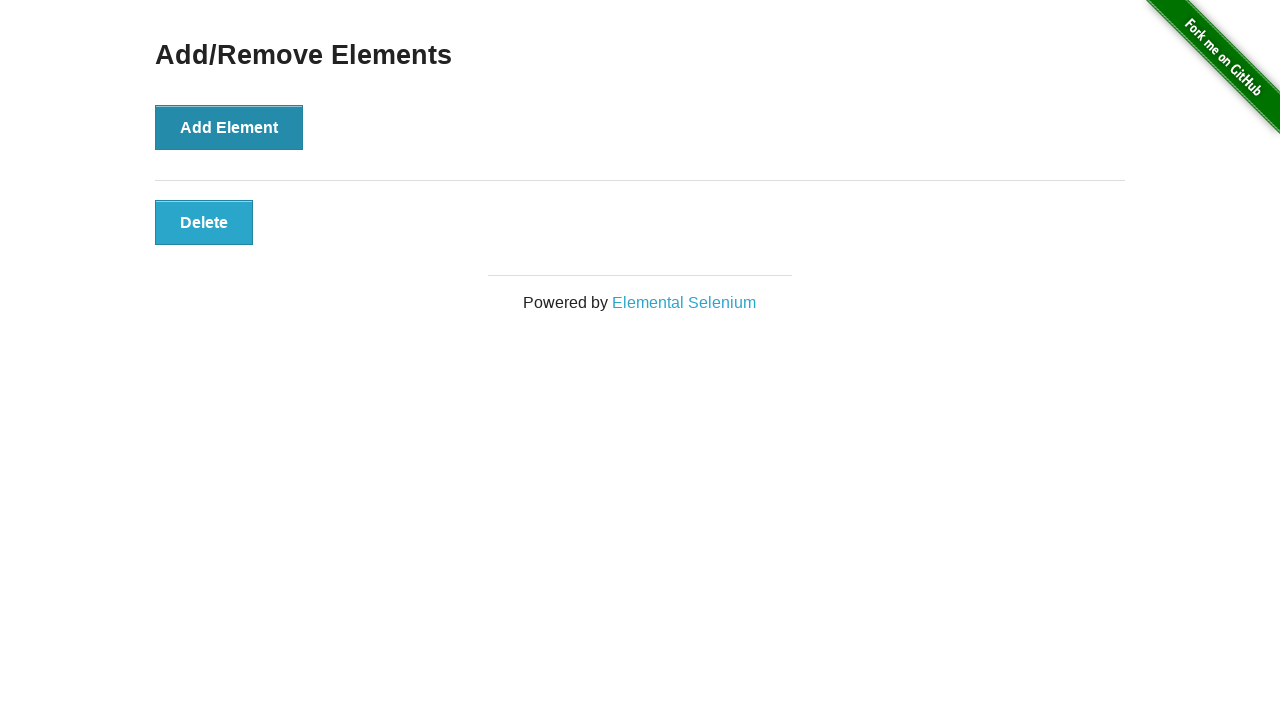

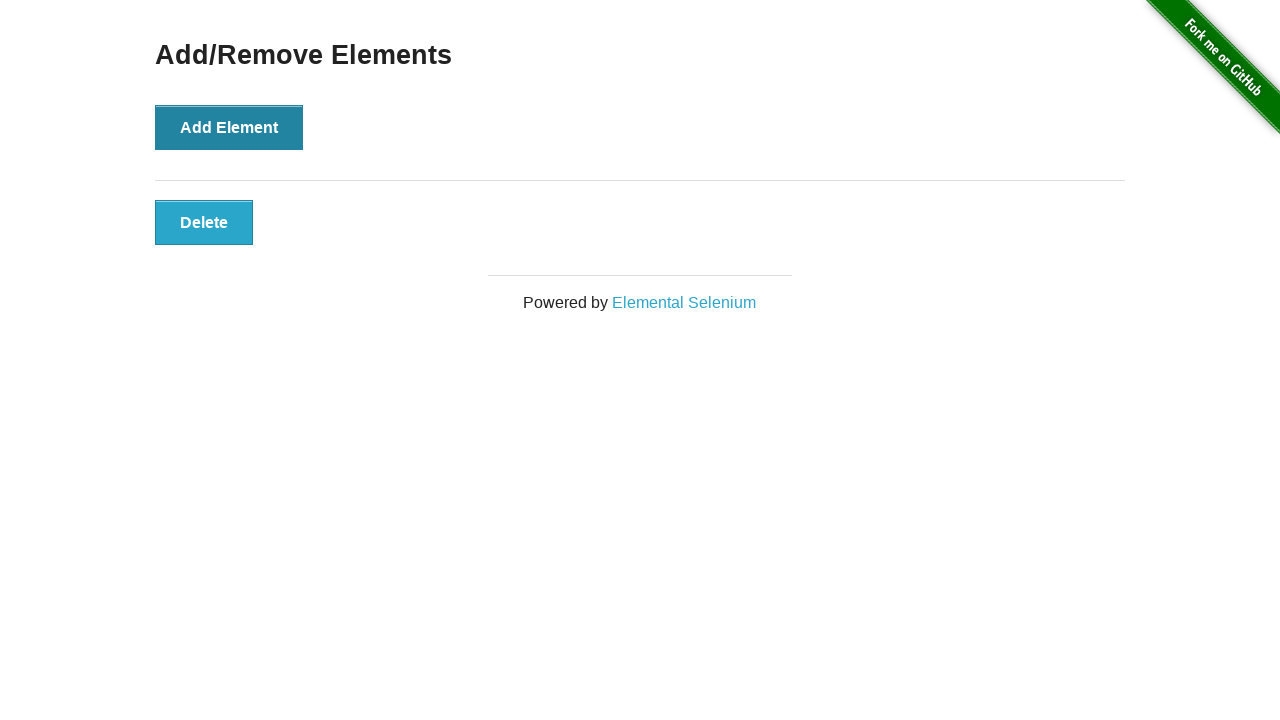